Tests file upload functionality by selecting a file via the file input and clicking the submit button to upload it.

Starting URL: https://the-internet.herokuapp.com/upload

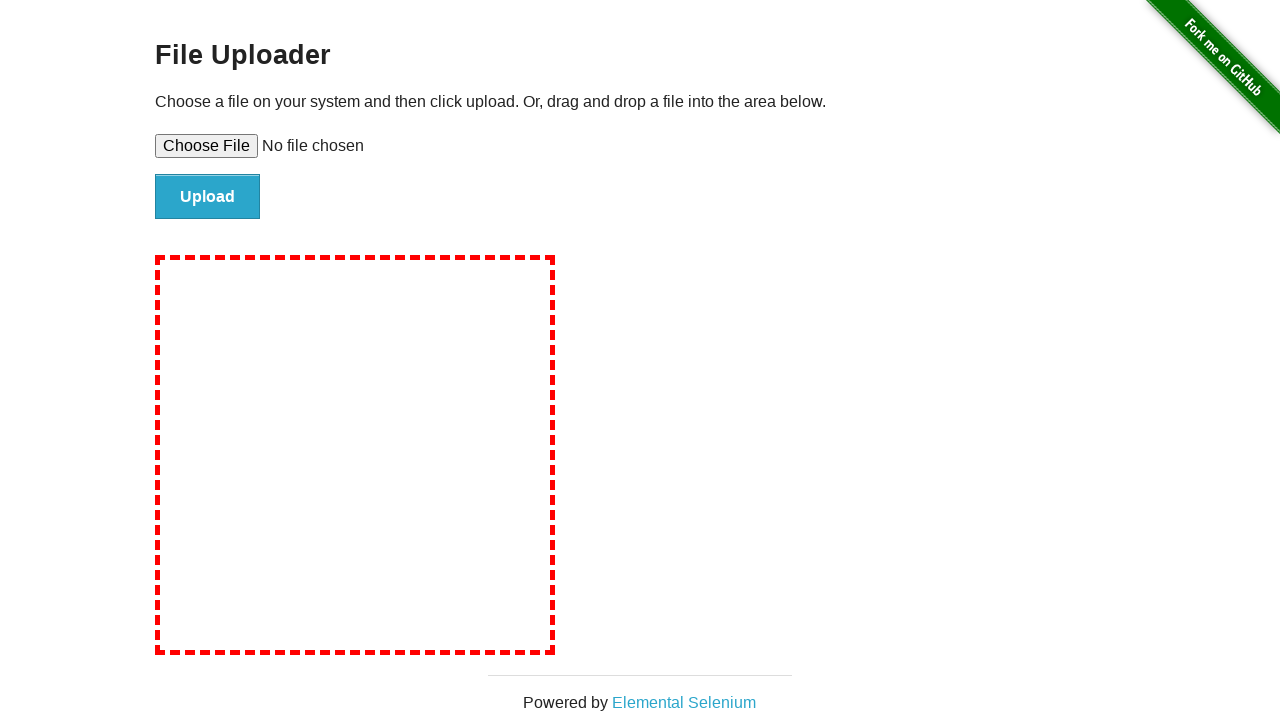

Created temporary test file with content
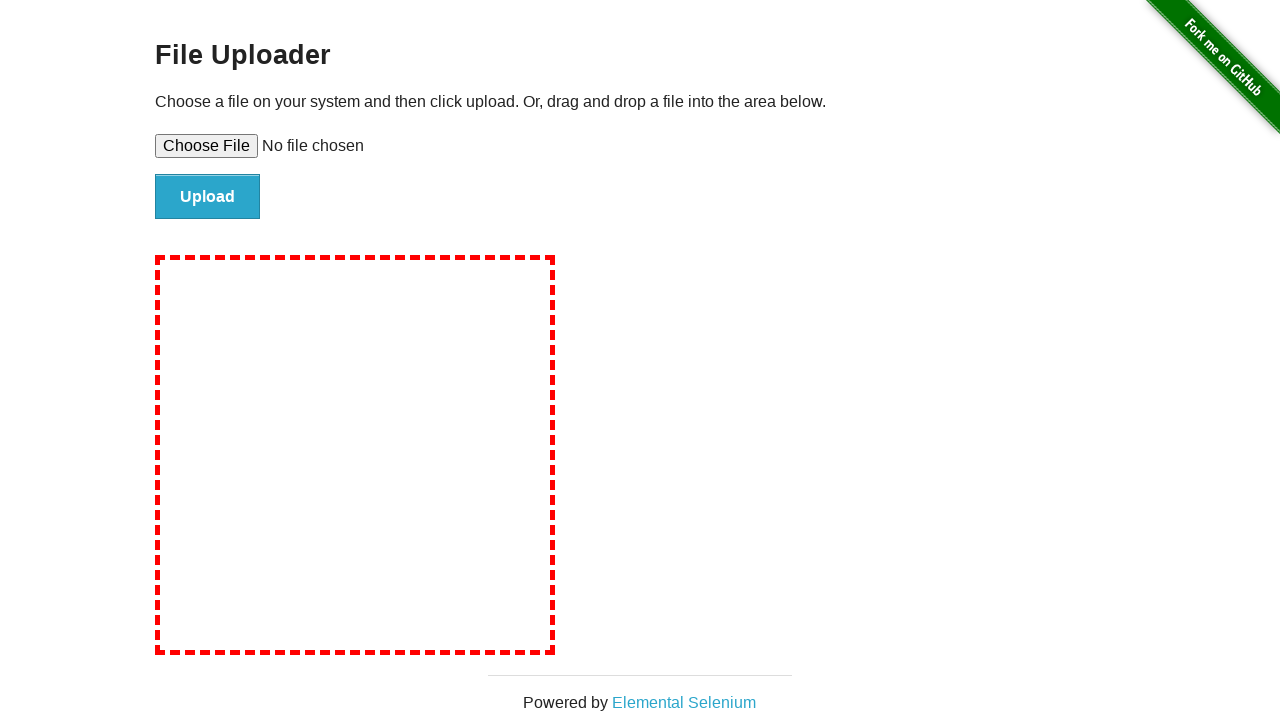

Selected file via file input element
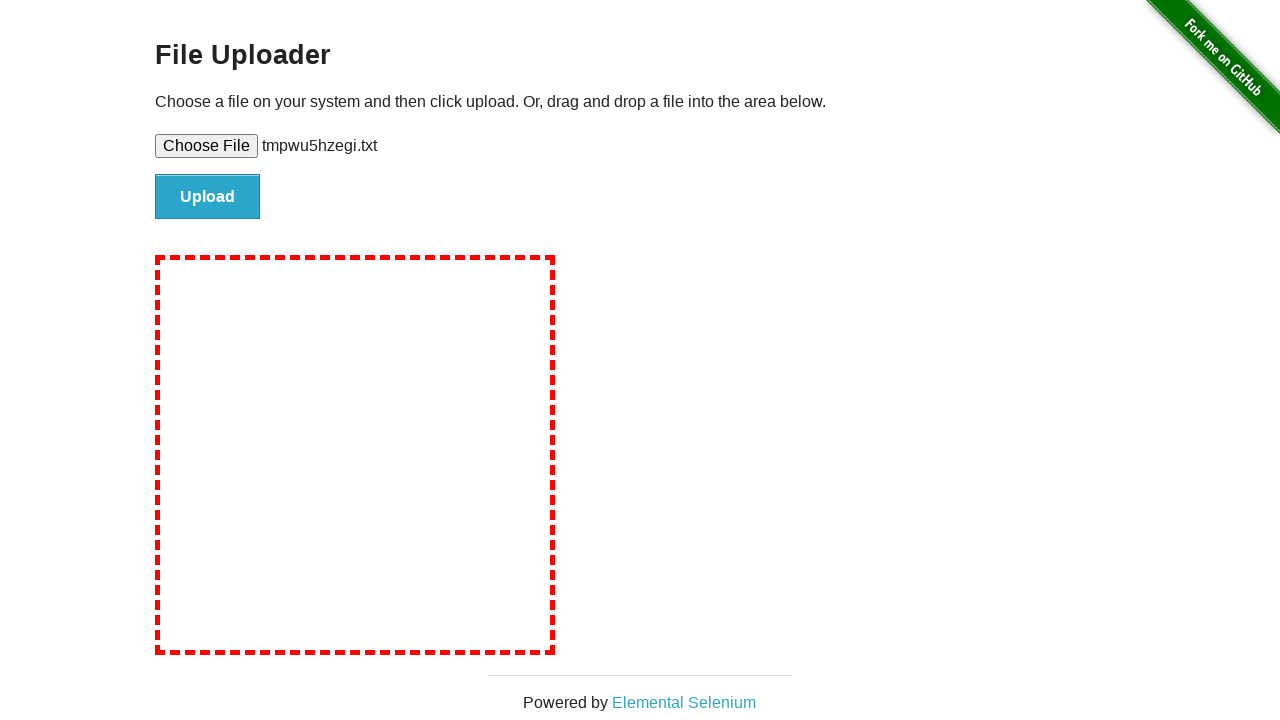

Clicked submit button to upload file at (208, 197) on #file-submit
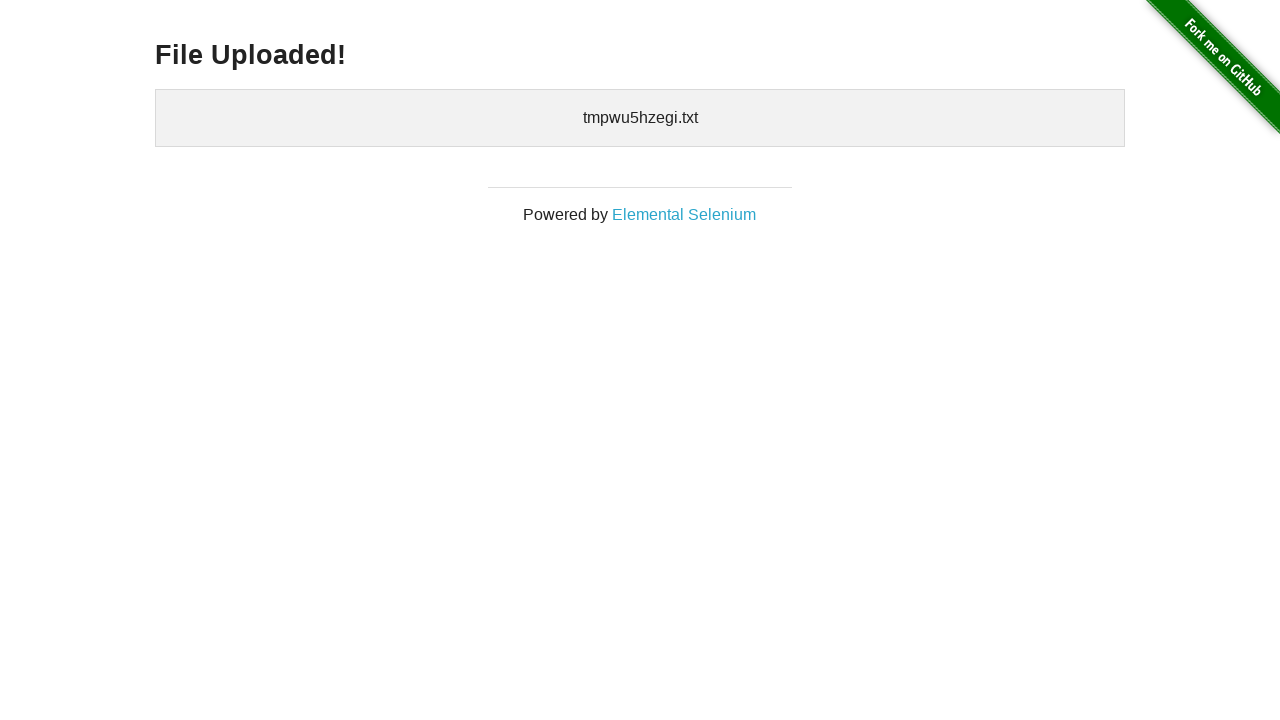

File upload completed and confirmation message appeared
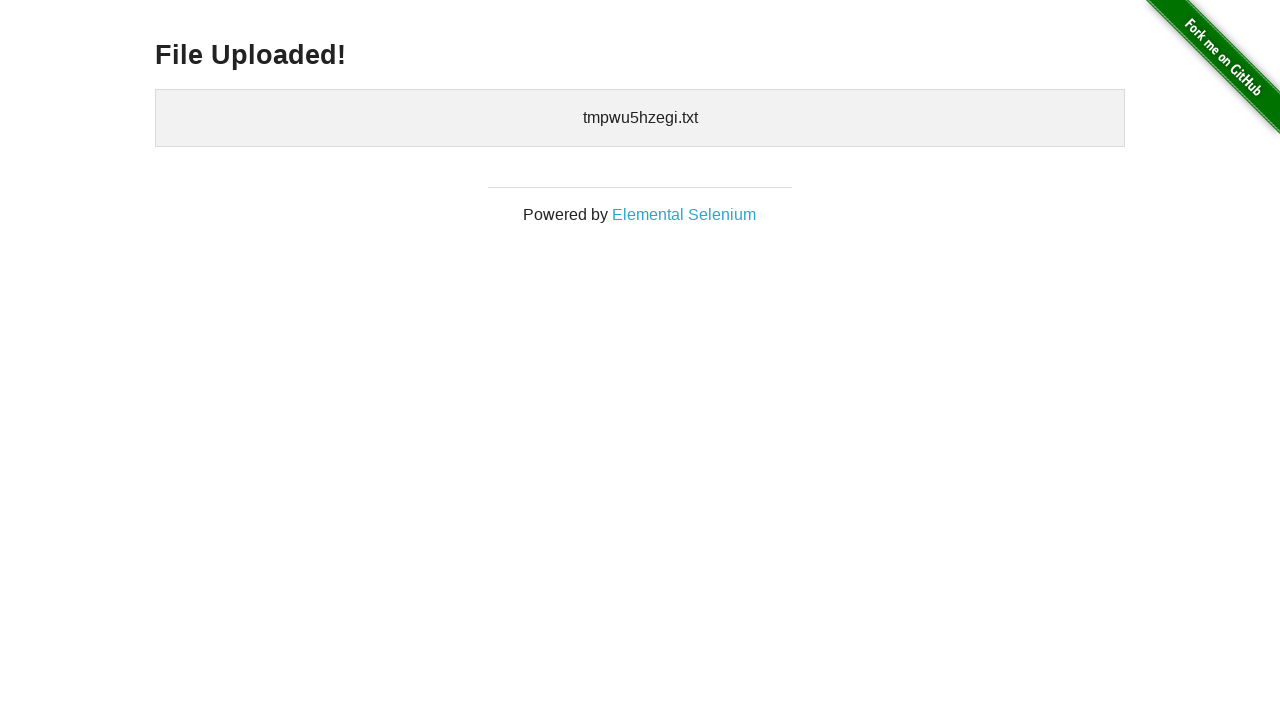

Cleaned up temporary test file
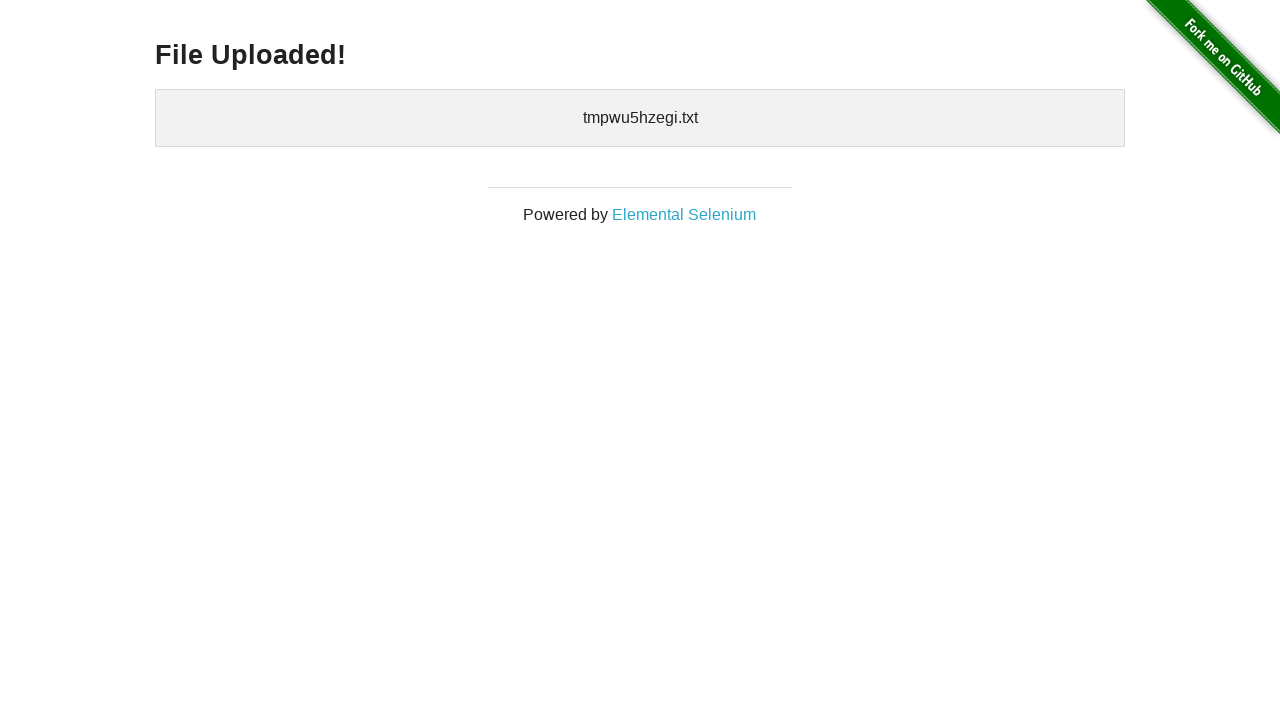

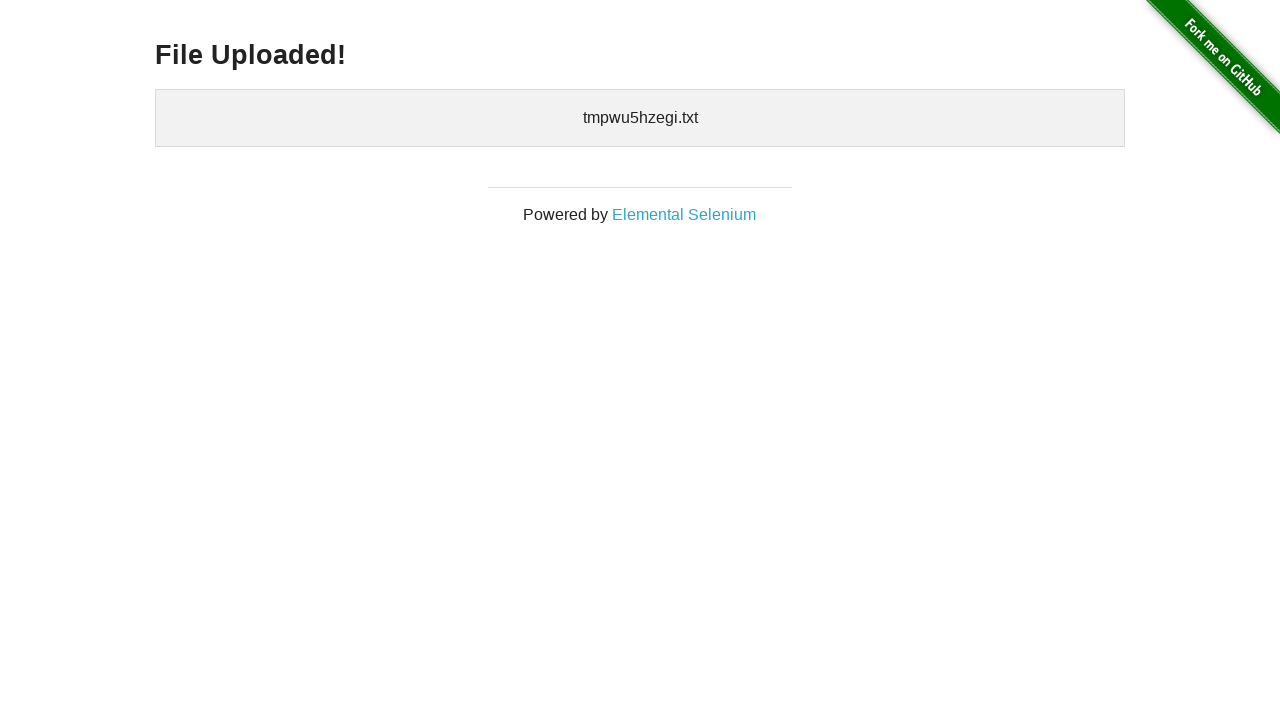